Tests radio button behavior by clicking on the female radio button multiple times and verifying its selection state

Starting URL: https://krninformatix.com/sample.html

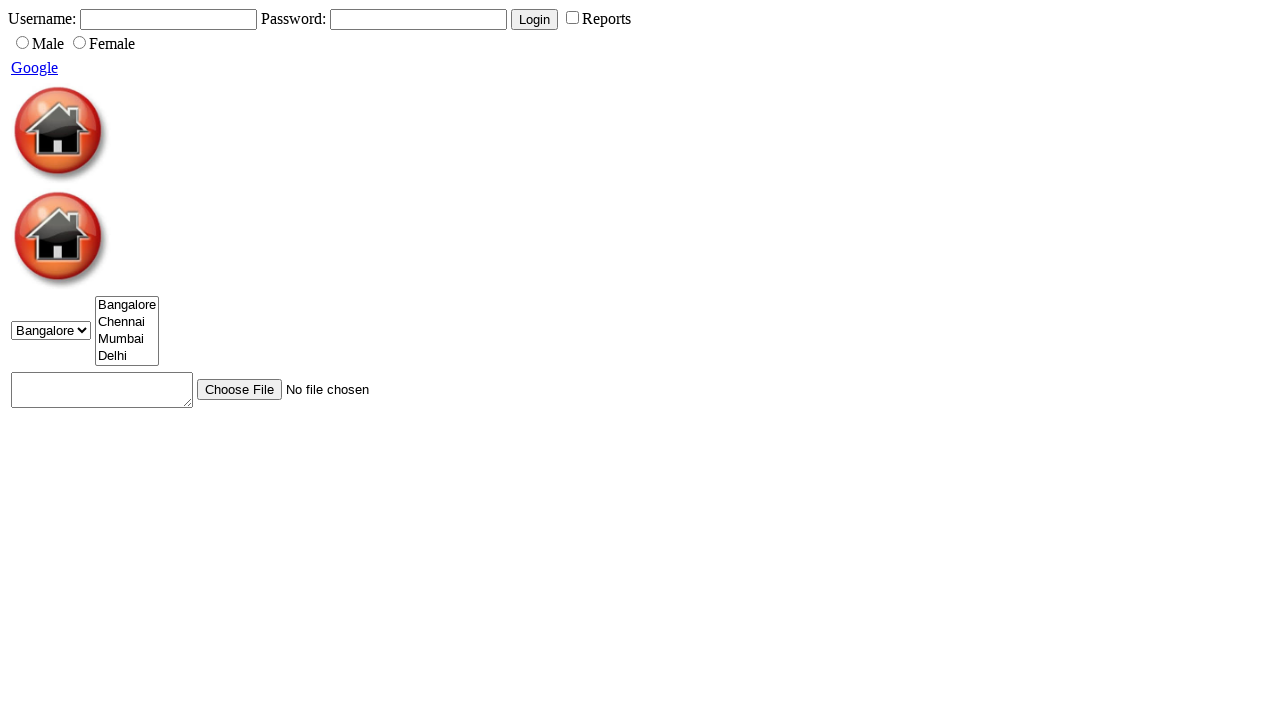

Clicked the female radio button at (80, 42) on #female
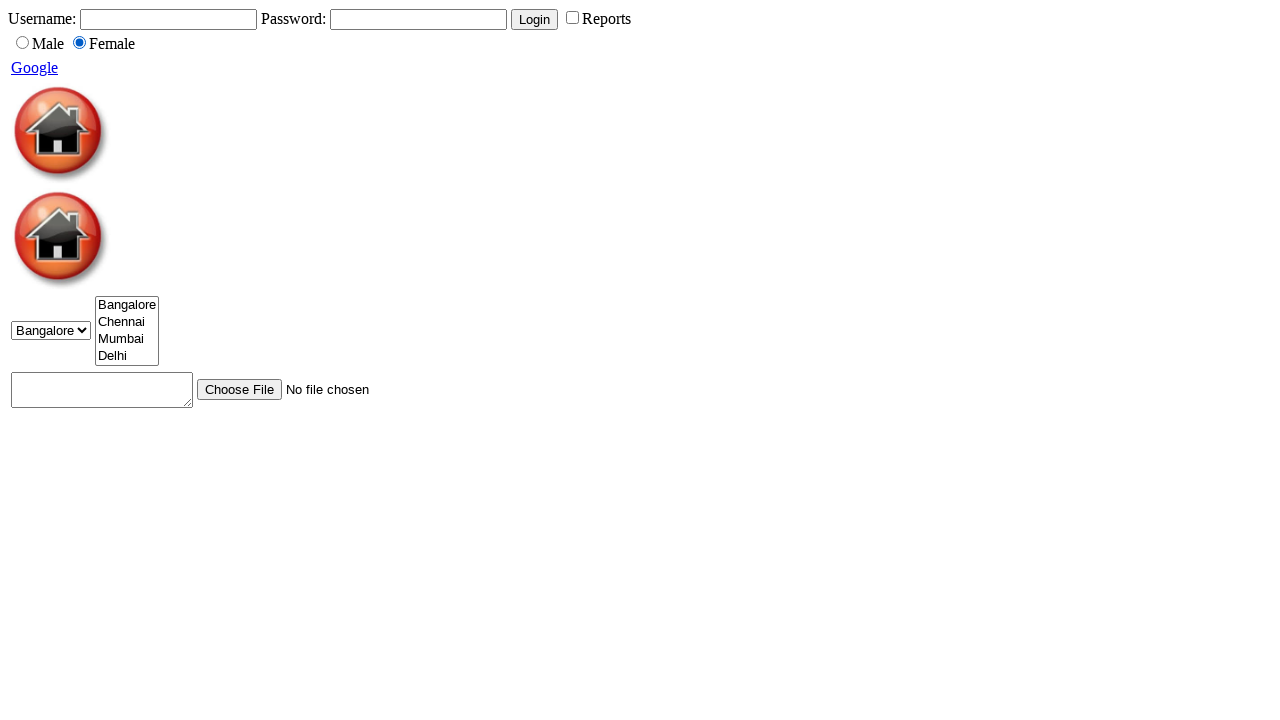

Verified female radio button is selected
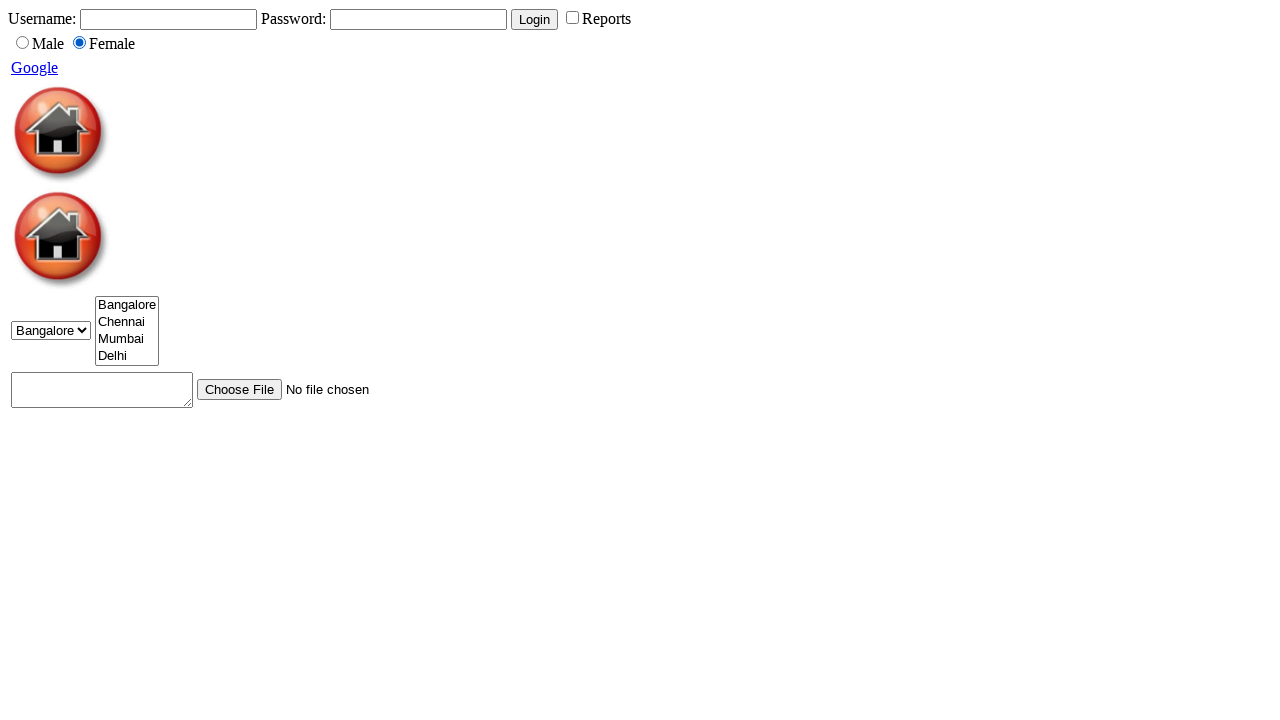

Clicked the female radio button again at (80, 42) on #female
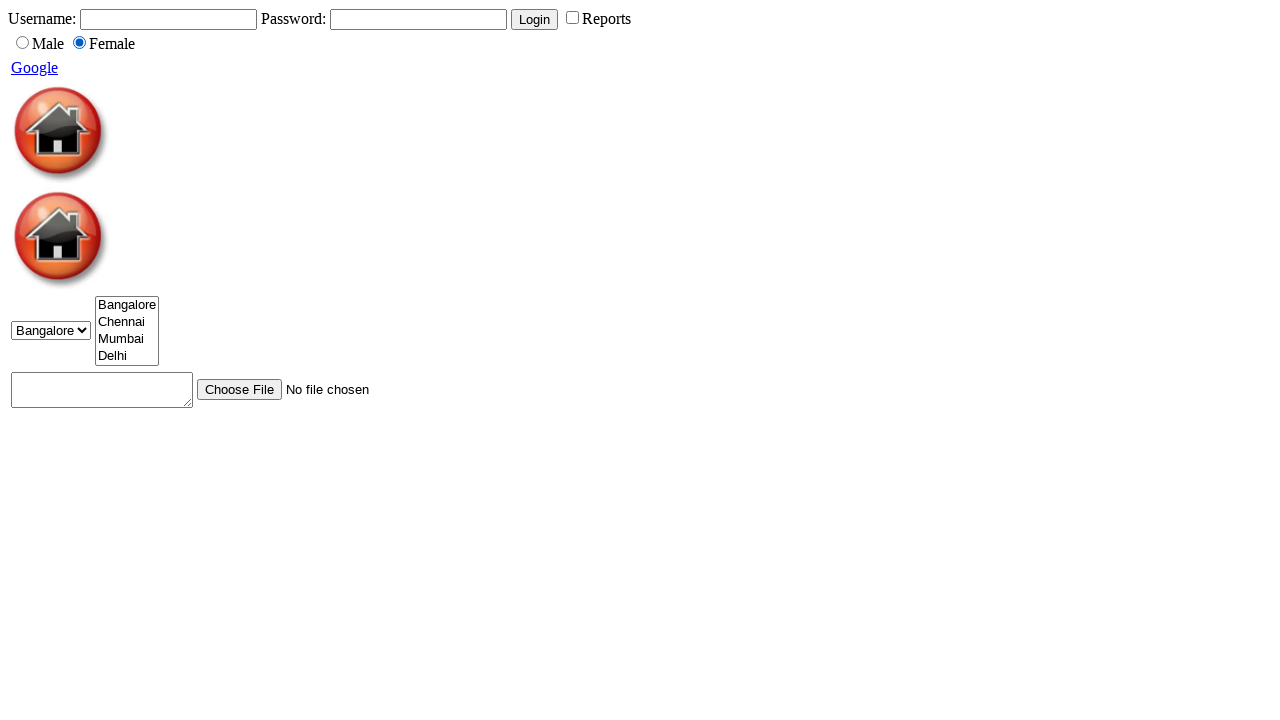

Verified female radio button remains selected after second click
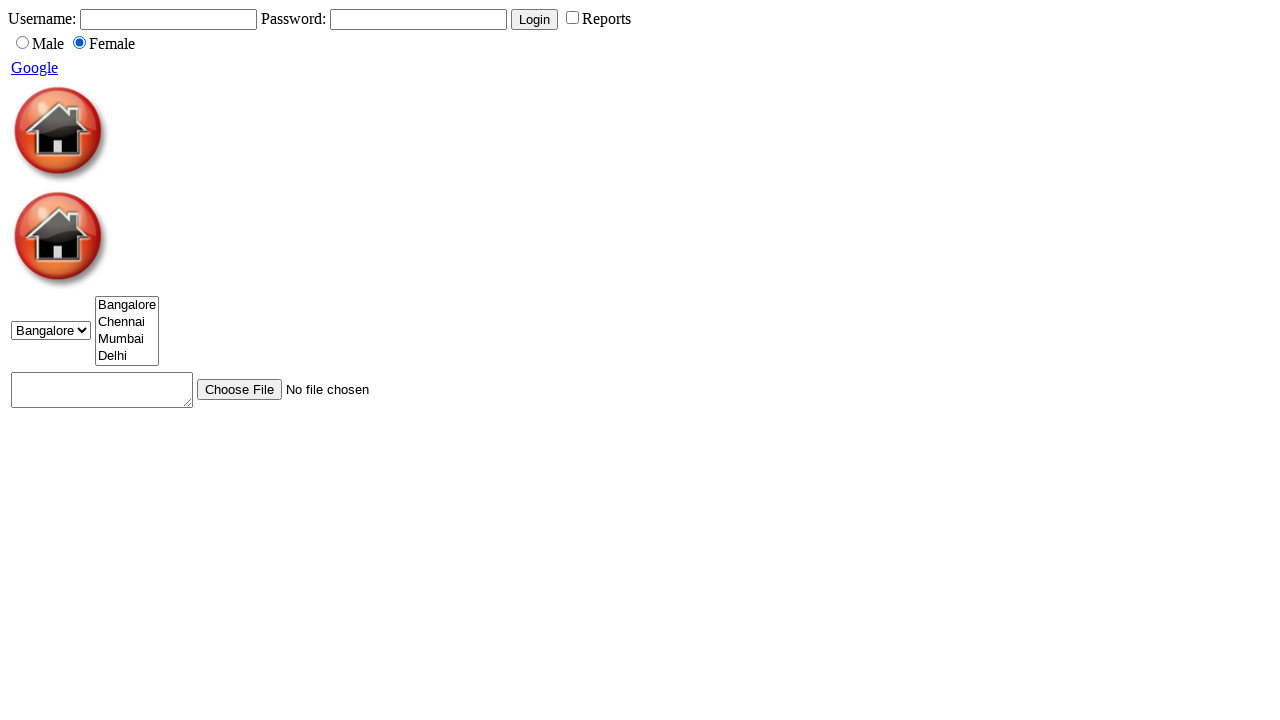

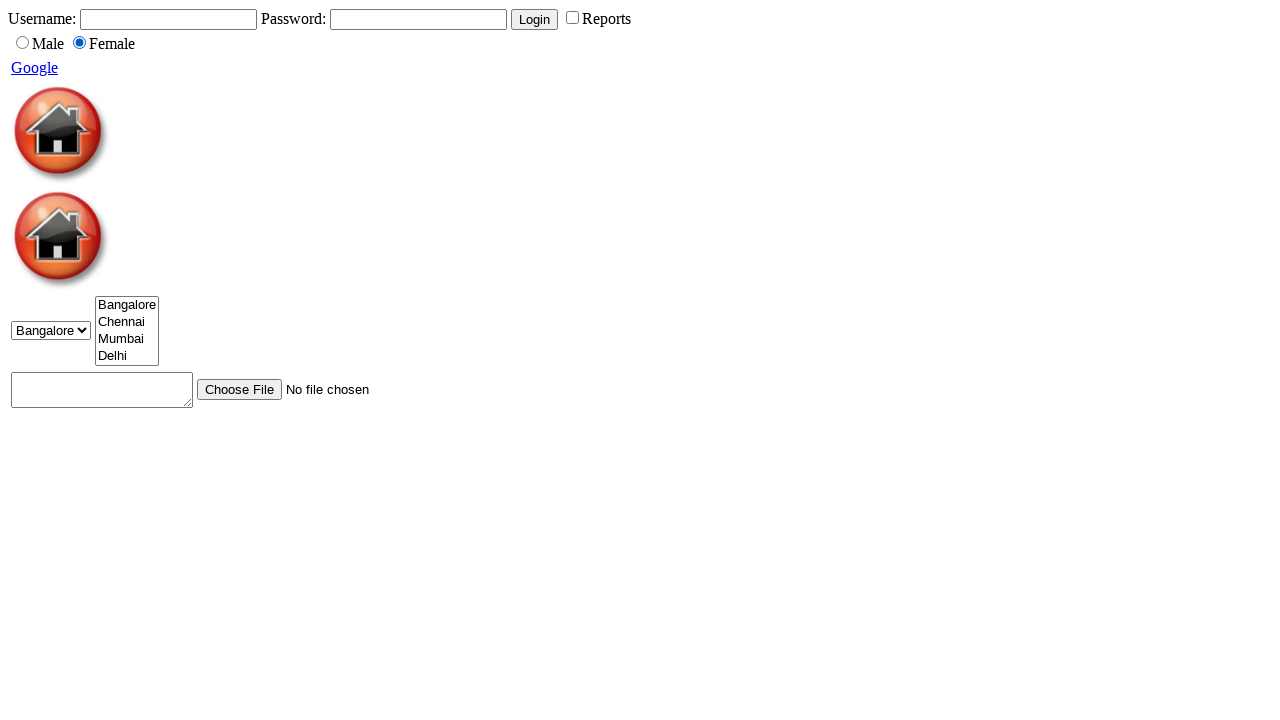